Tests JavaScript alert handling by triggering a JS alert and accepting it

Starting URL: https://the-internet.herokuapp.com/

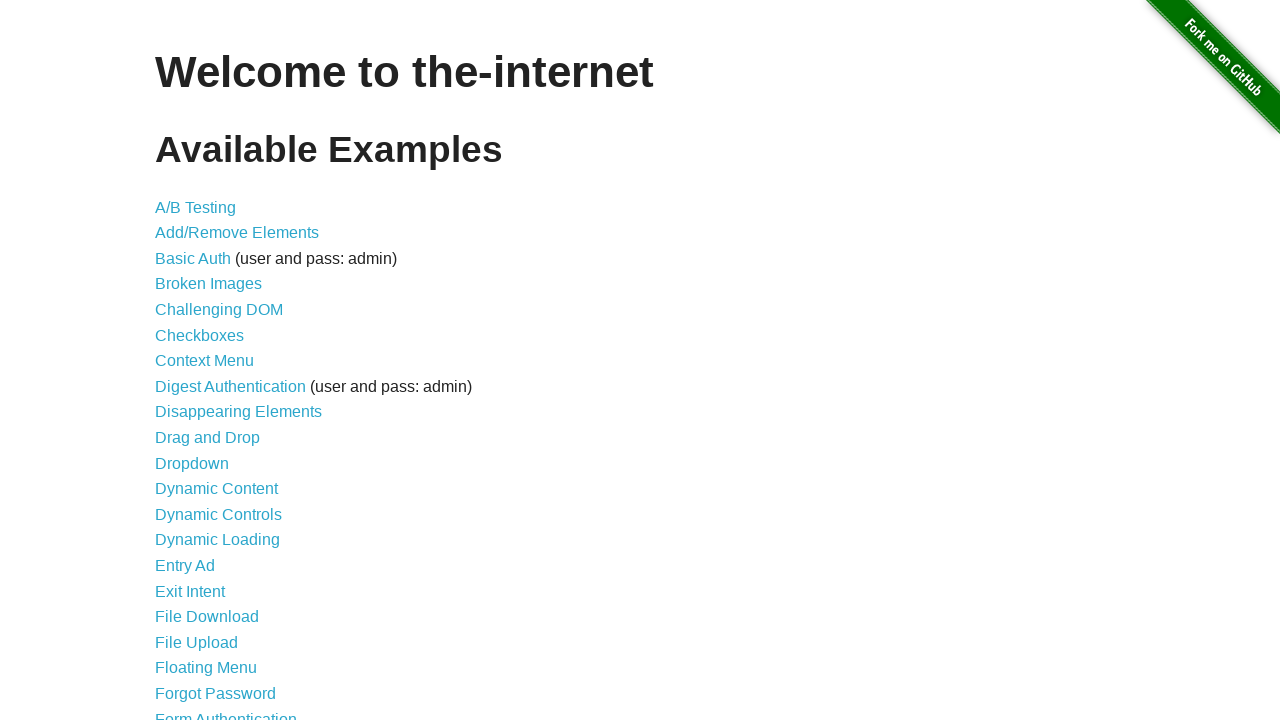

Clicked on JavaScript Alerts link at (214, 361) on a[href='/javascript_alerts']
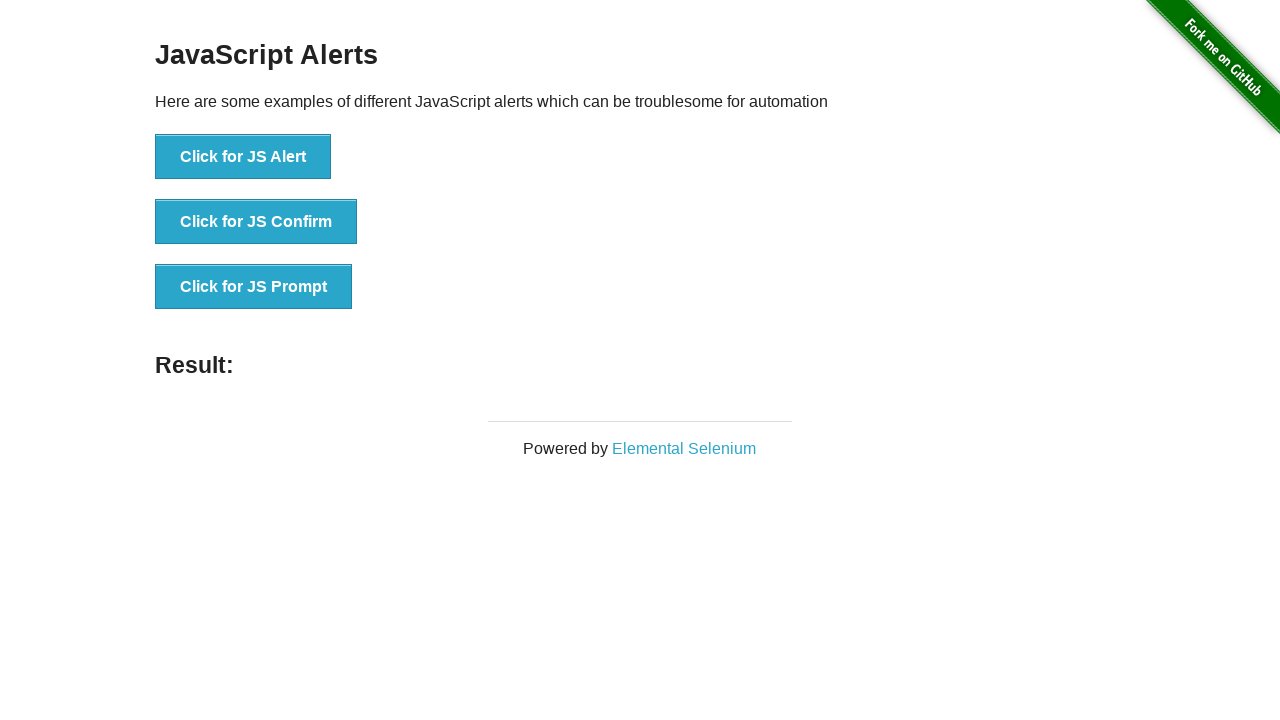

JavaScript Alerts page loaded with JS Alert button visible
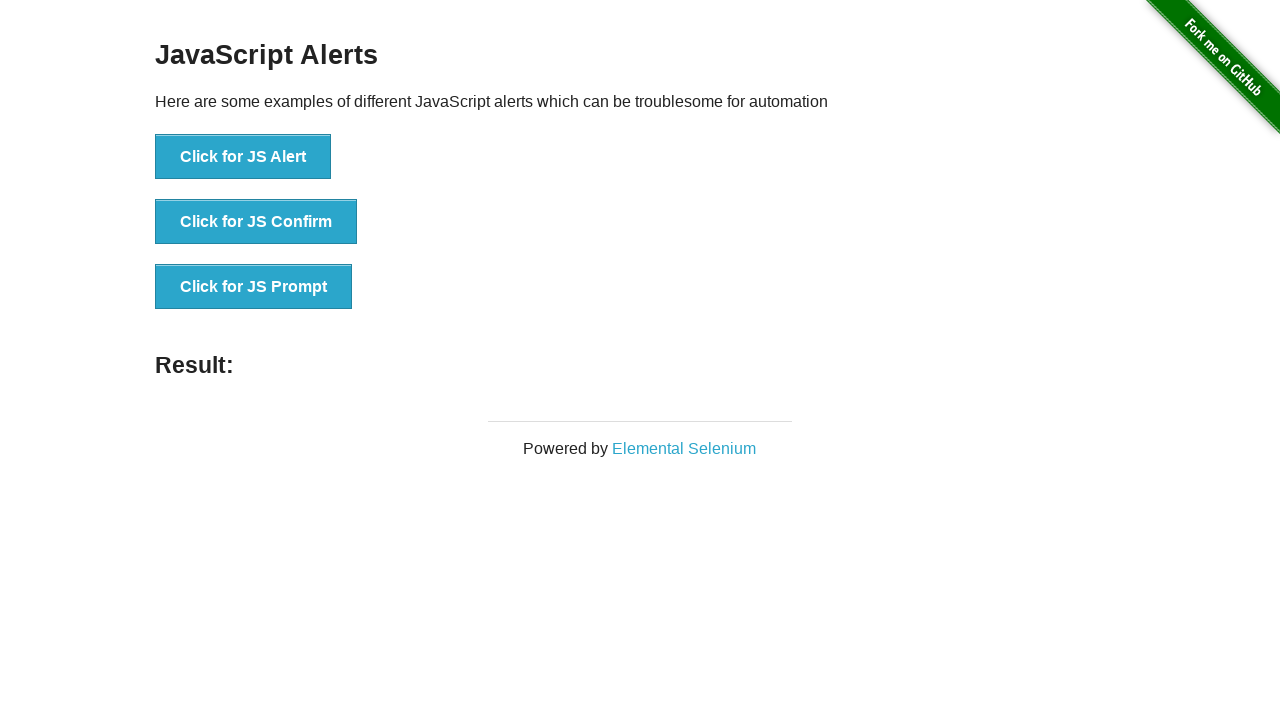

Set up dialog handler to accept alerts
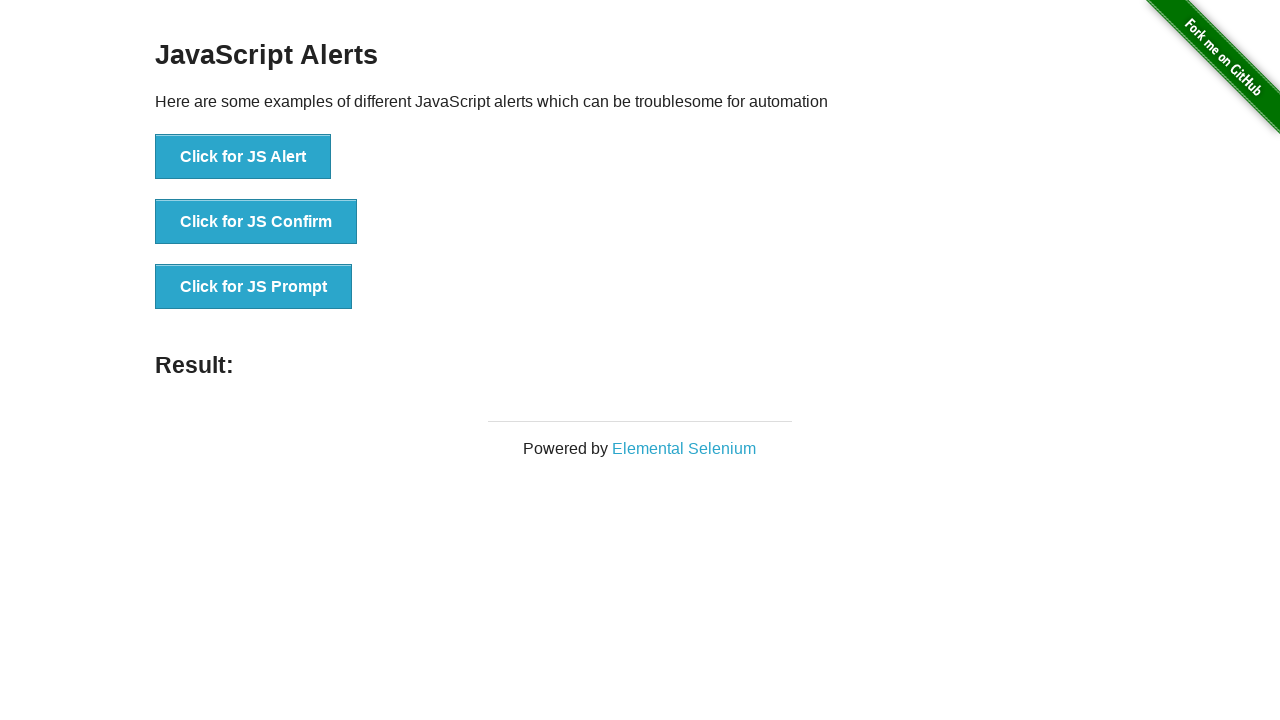

Clicked JS Alert button to trigger alert at (243, 157) on button[onclick='jsAlert()']
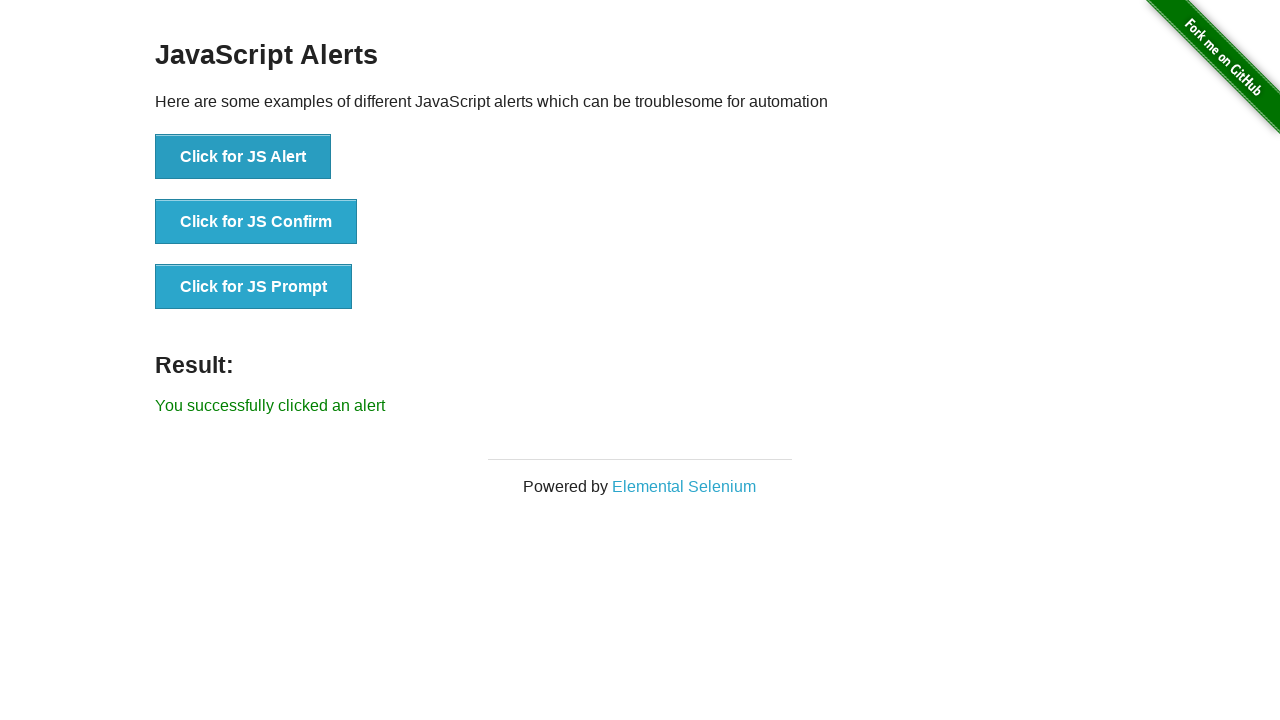

Result text element appeared after alert acceptance
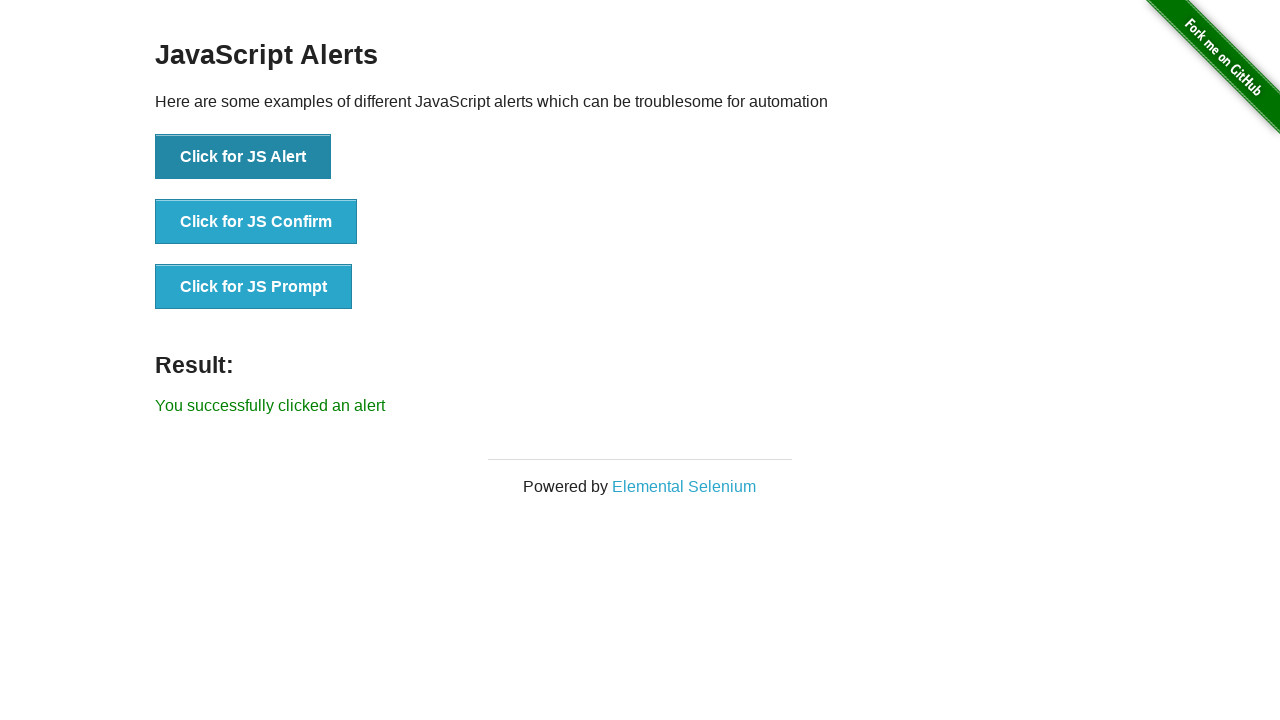

Retrieved result text content
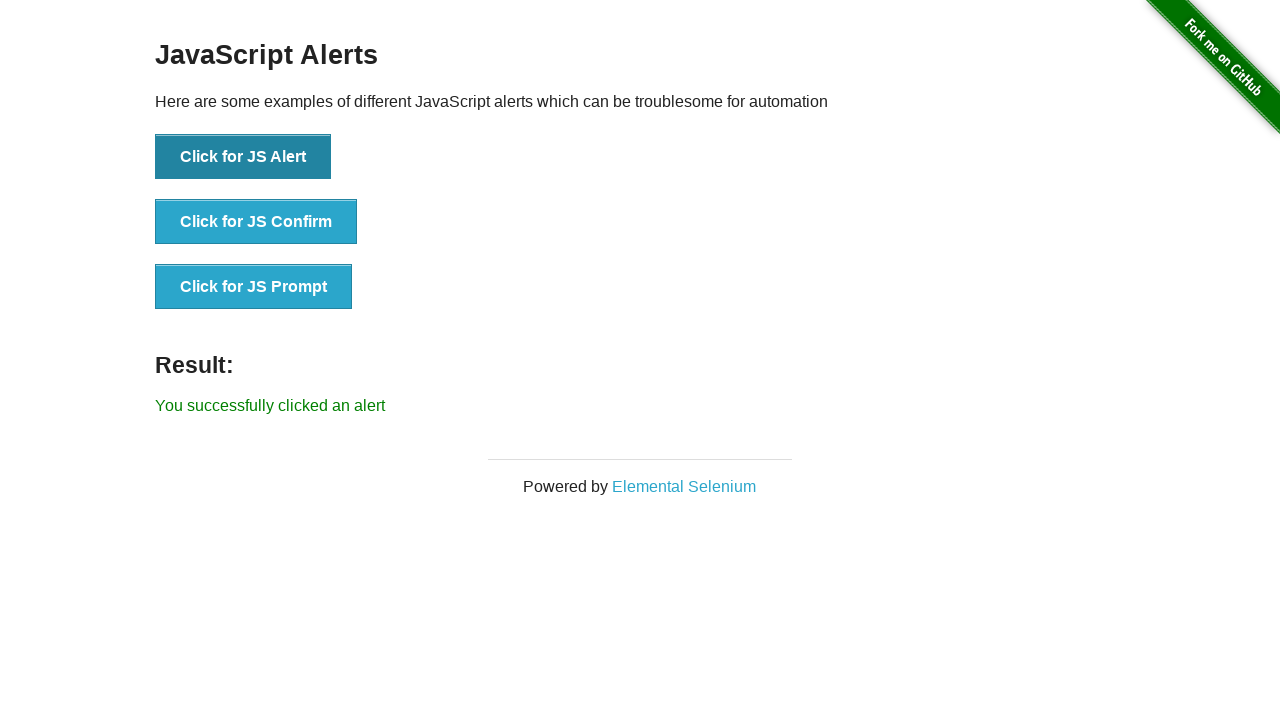

Verified that alert was successfully handled with correct result message
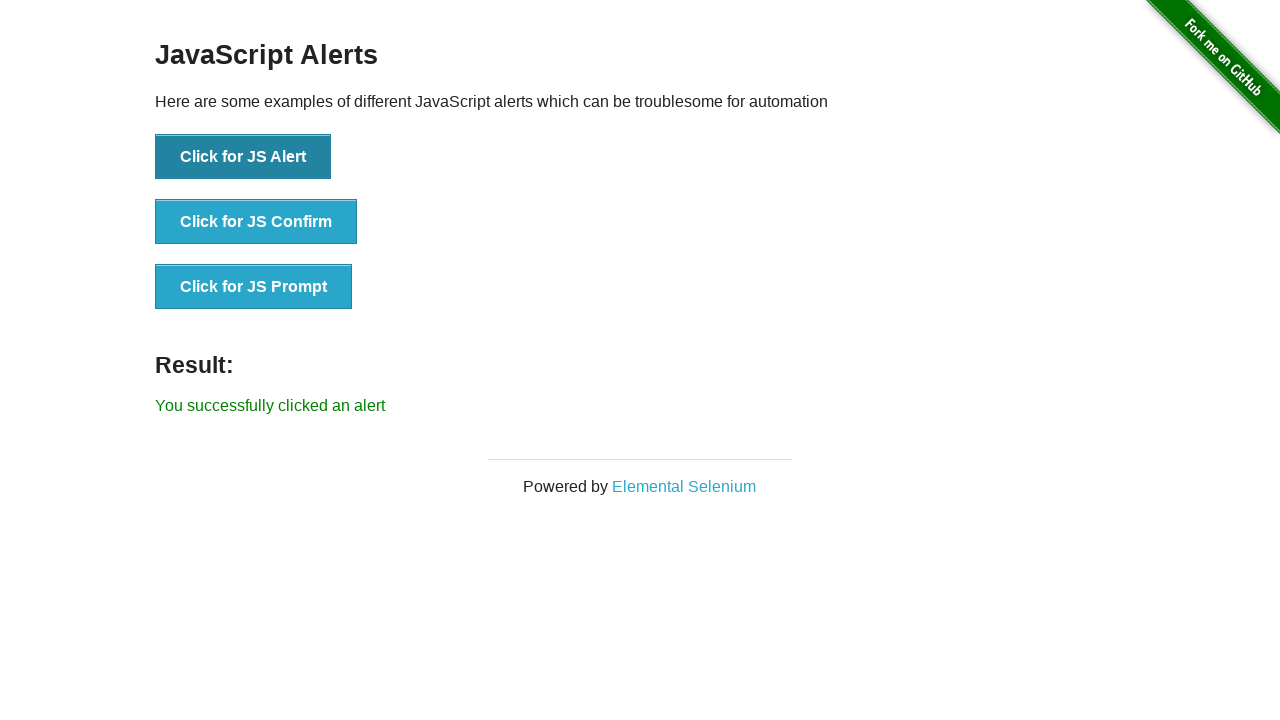

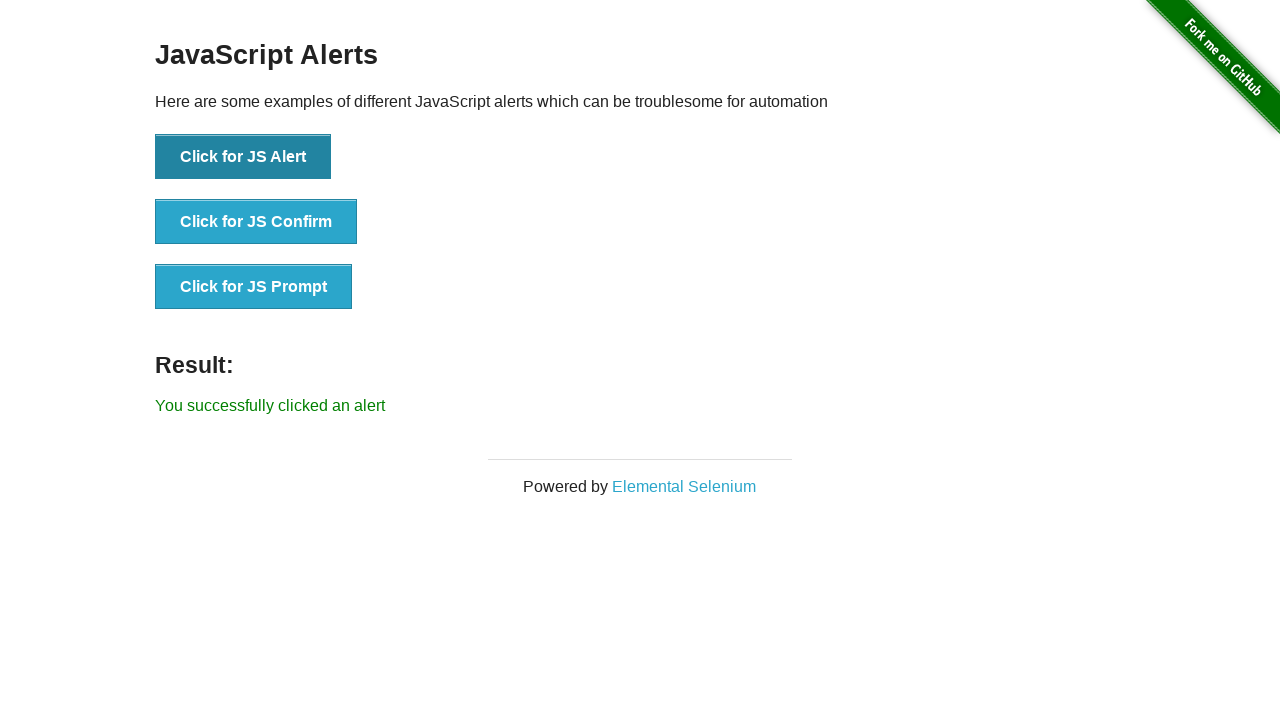